Tests weather location search on rp5.ru by searching for Tanger and verifying search results page

Starting URL: https://rp5.ru/Weather_in_the_world

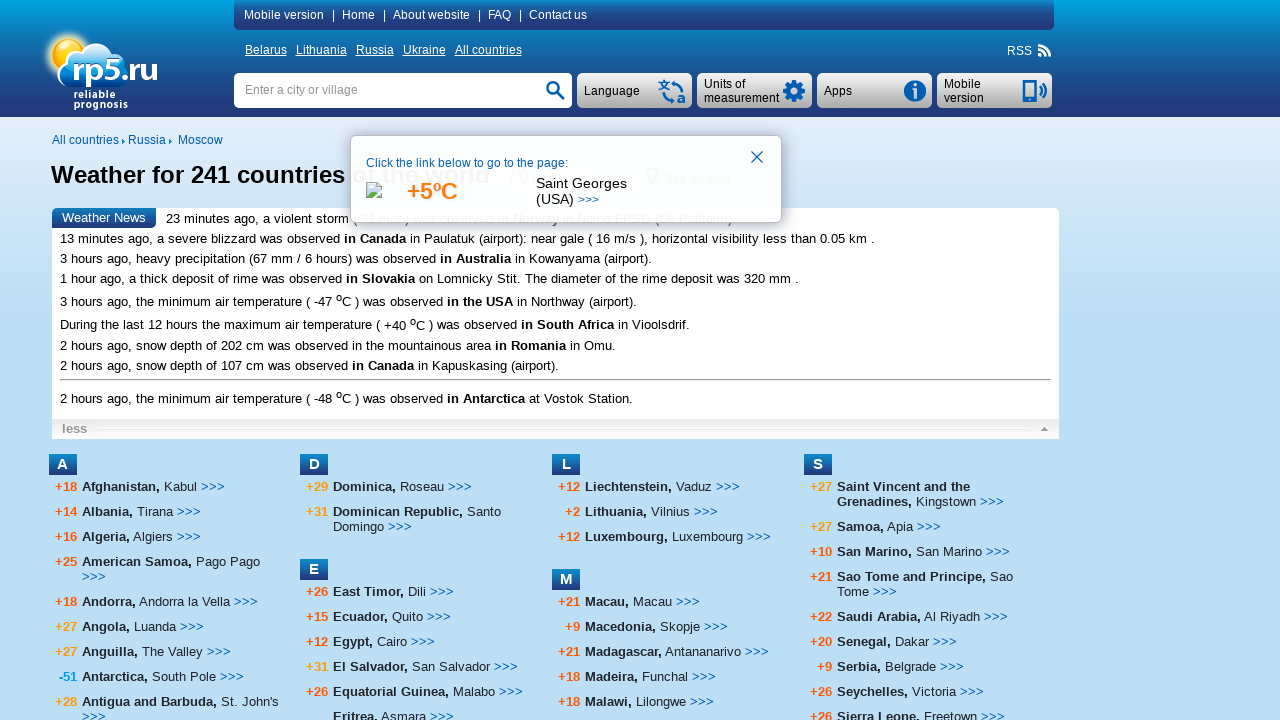

Filled search field with 'Tanger' on input[name='searchStr']
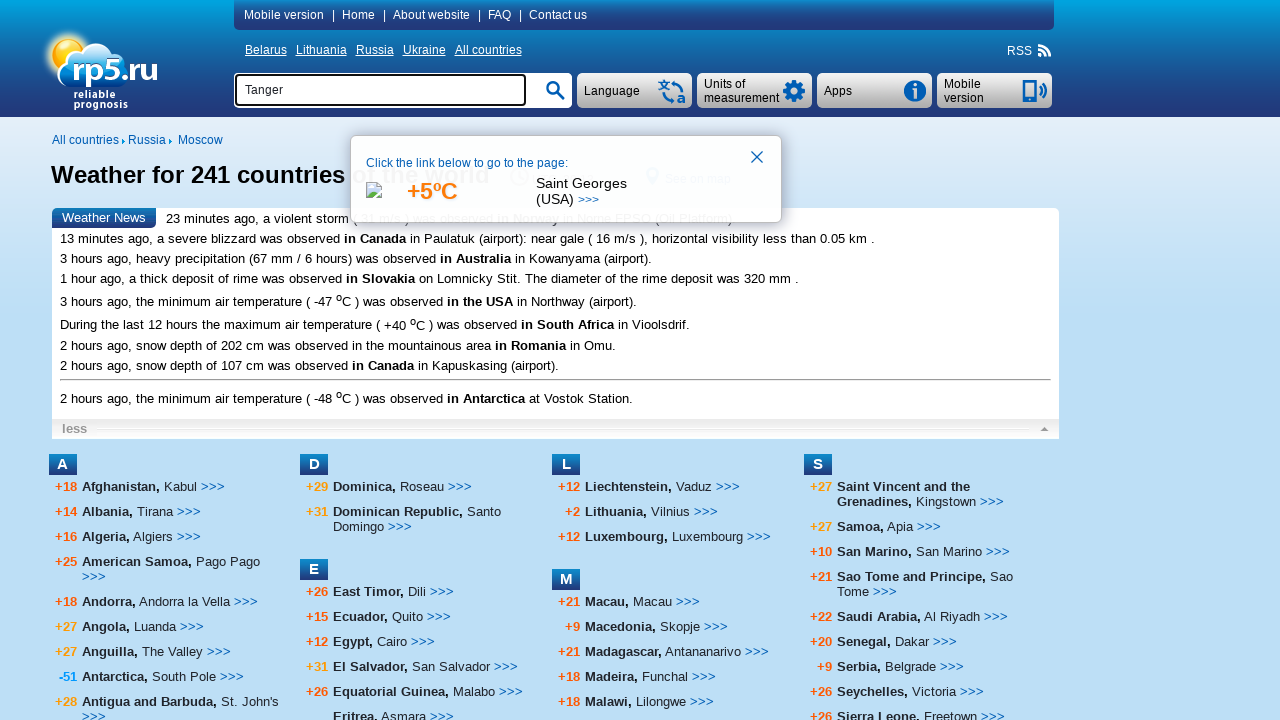

Pressed Enter to search for Tanger on input[name='searchStr']
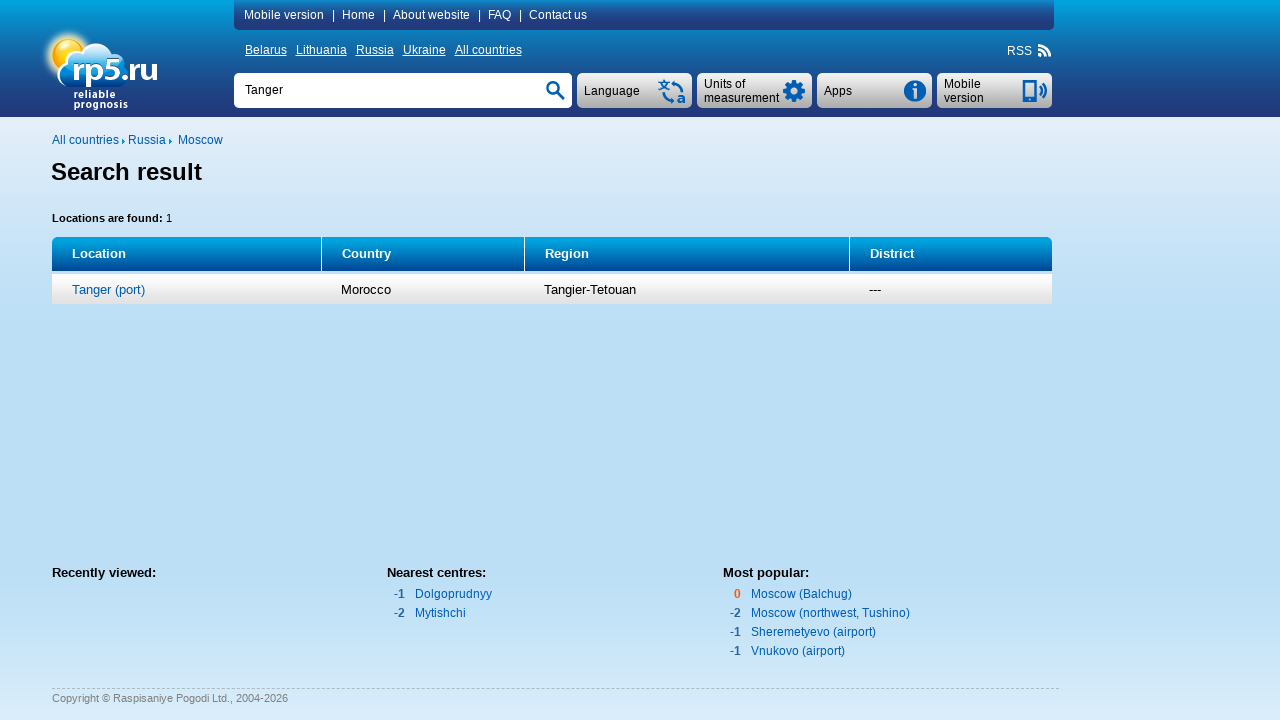

Search results page loaded with heading element
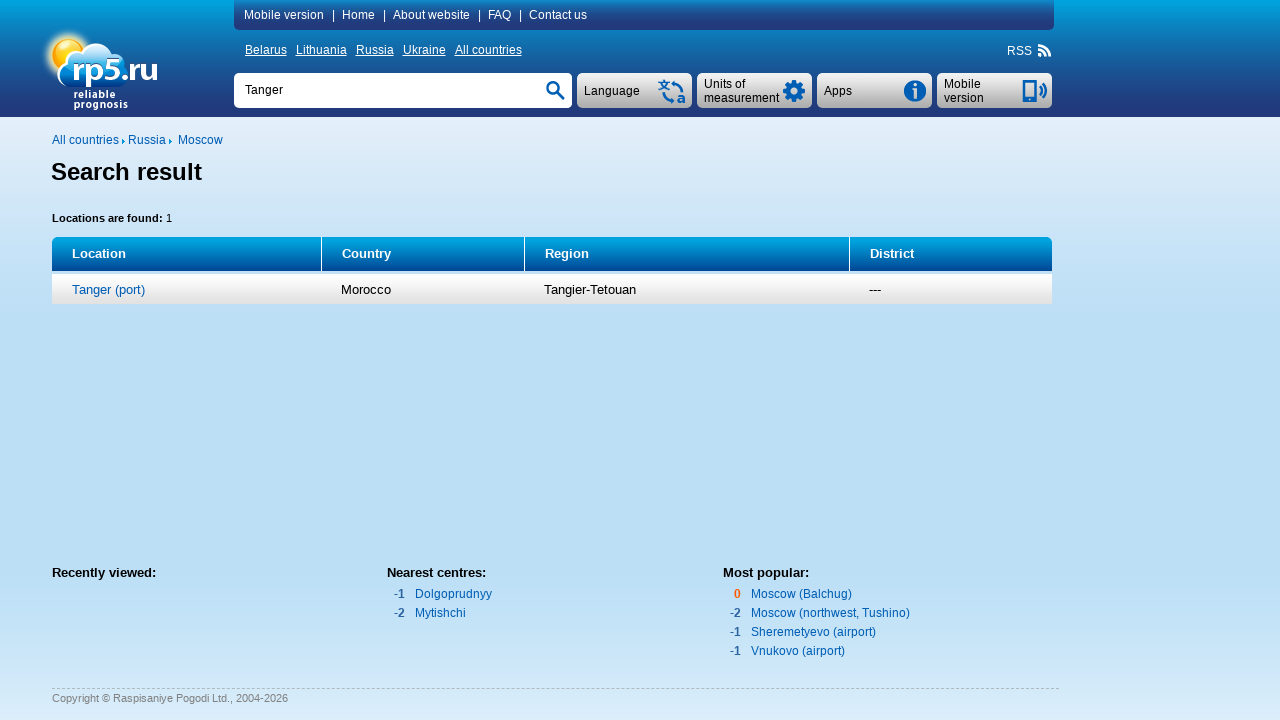

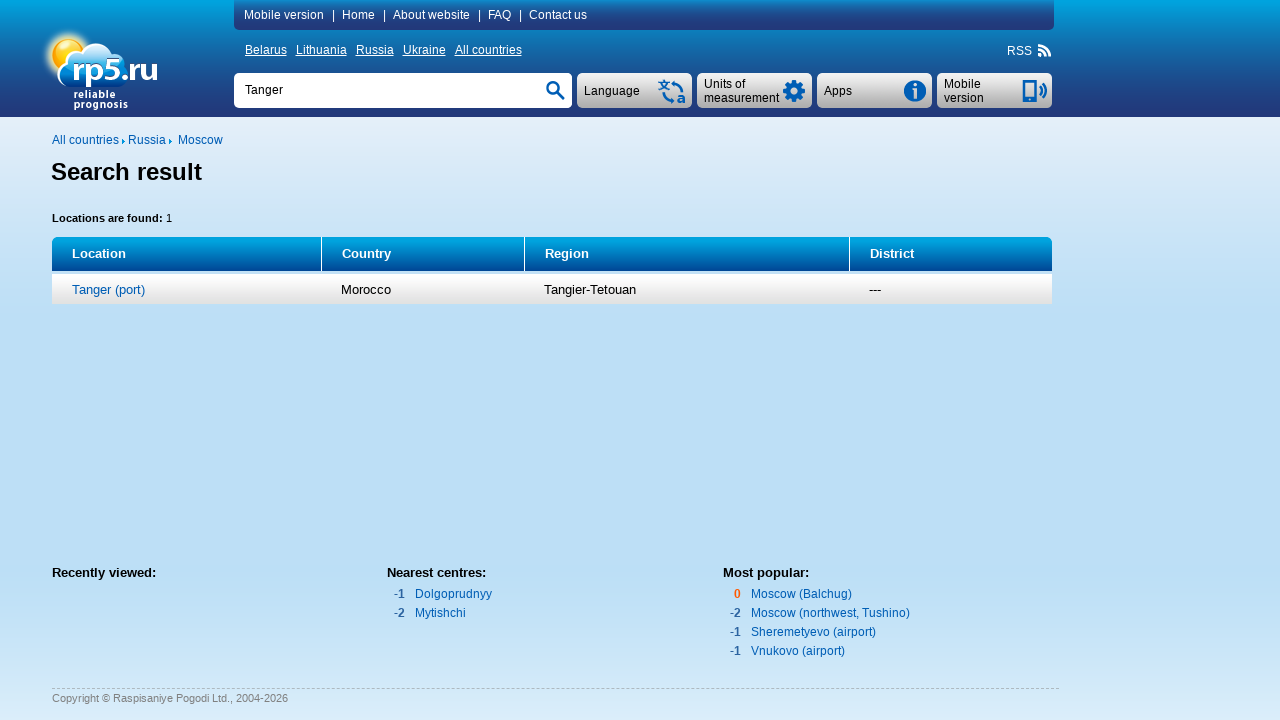